Tests multi-tab browser handling by opening a new tab, navigating to a different page, extracting text from an element, switching back to the original tab, and filling a form field with the extracted text.

Starting URL: https://rahulshettyacademy.com/angularpractice/

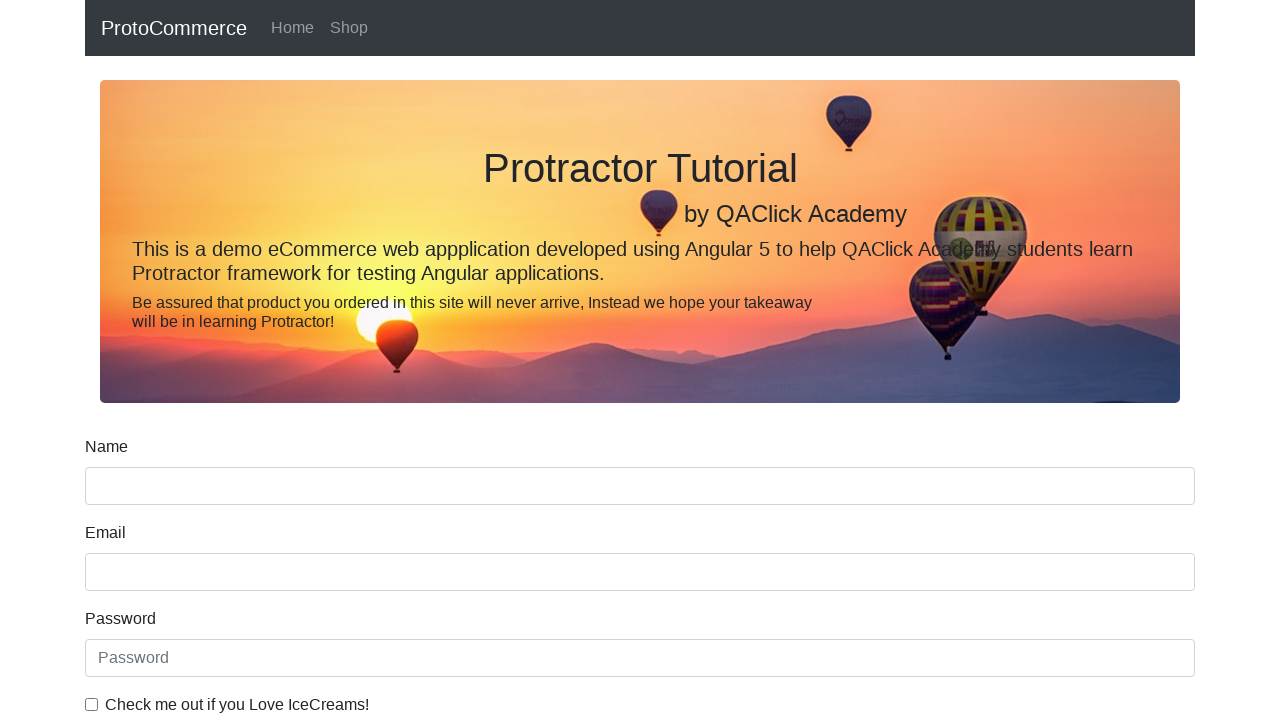

Opened a new tab
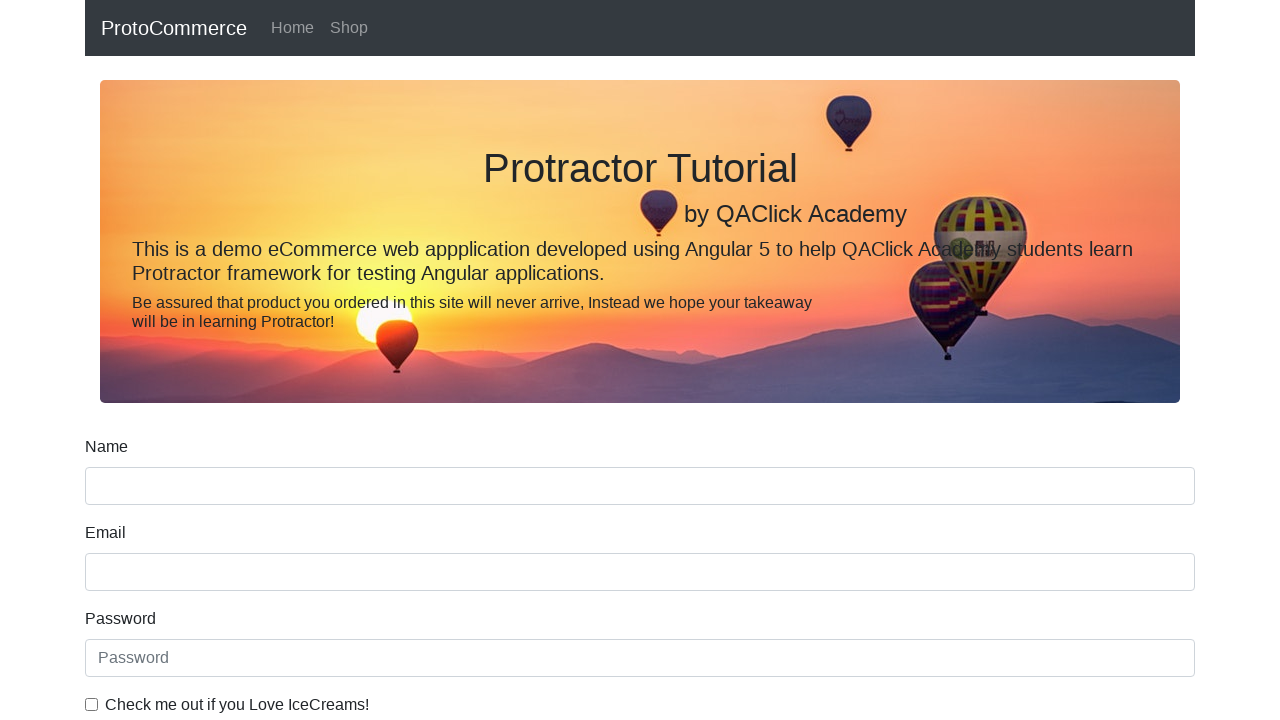

Navigated new tab to https://rahulshettyacademy.com
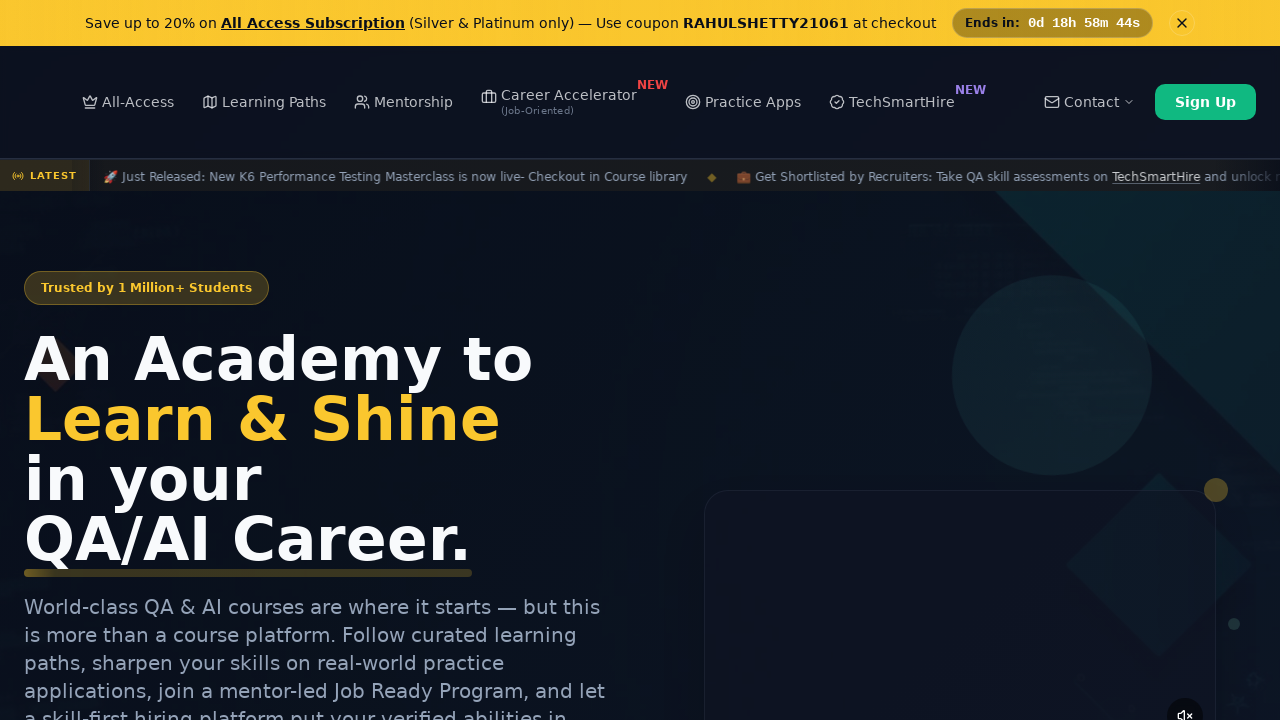

Course links loaded on the page
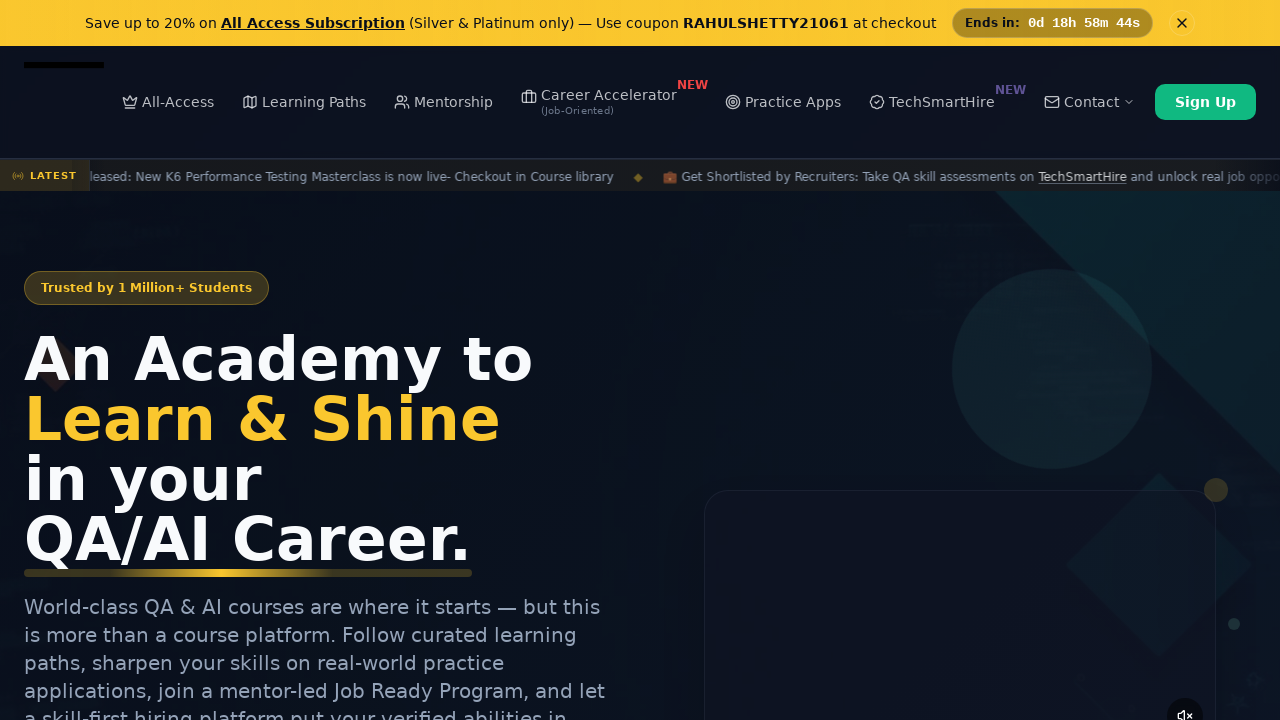

Located course link elements
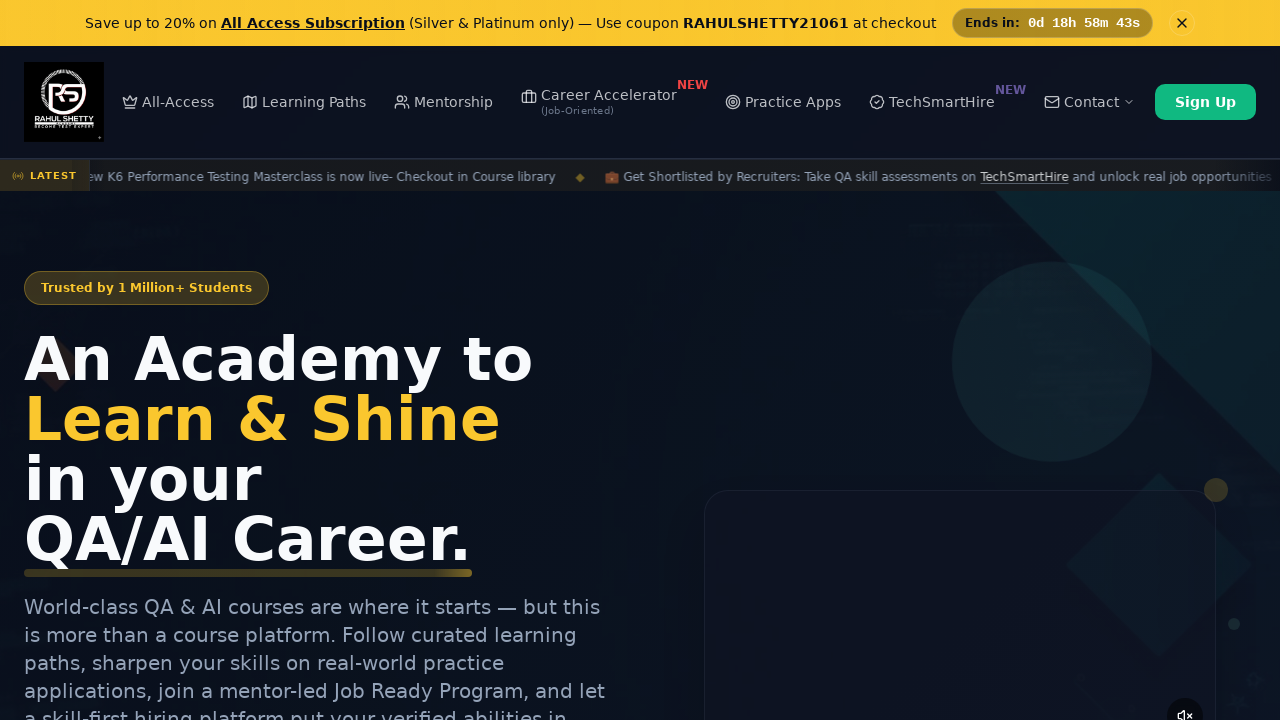

Extracted course name: Playwright Testing
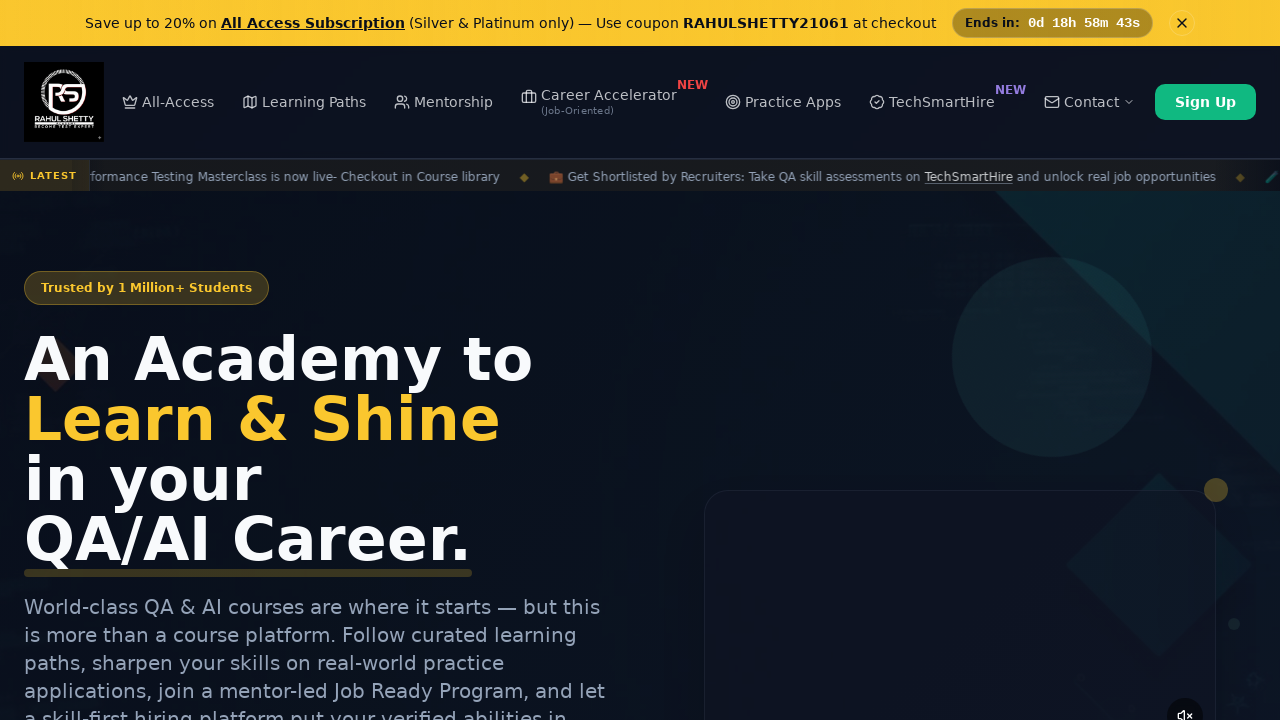

Switched back to original tab
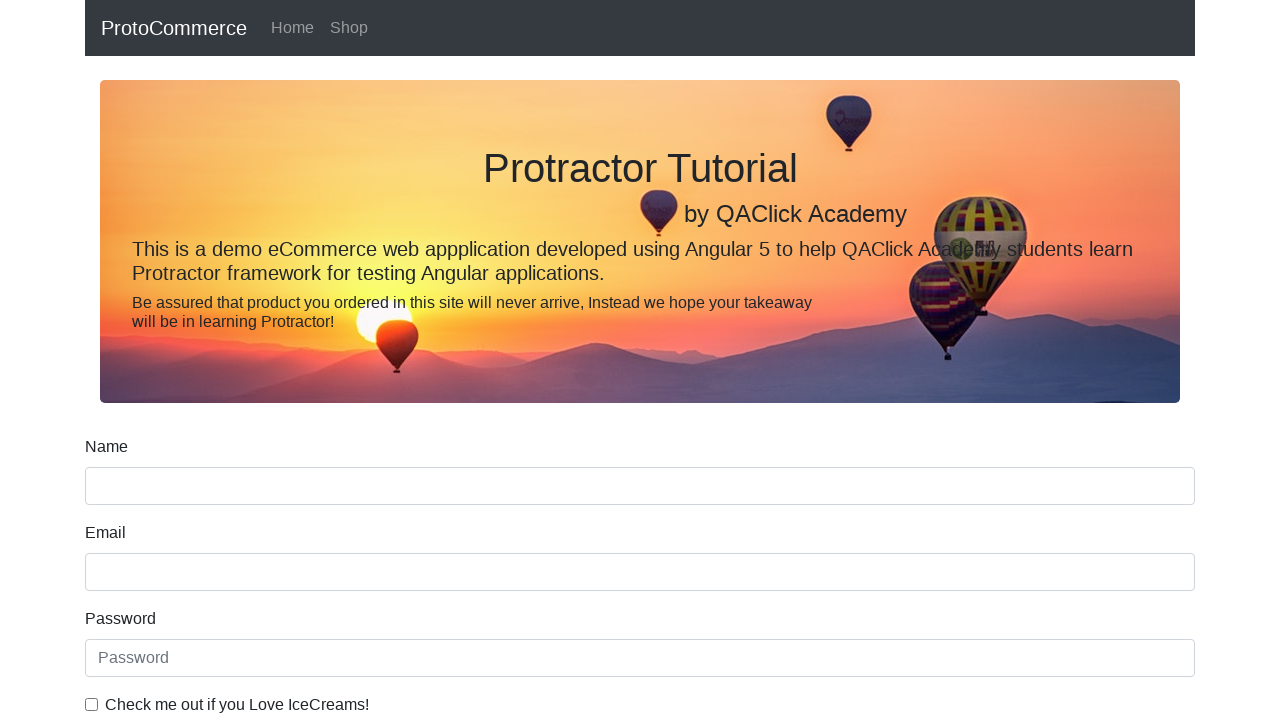

Filled name field with course name: Playwright Testing on input[name='name']
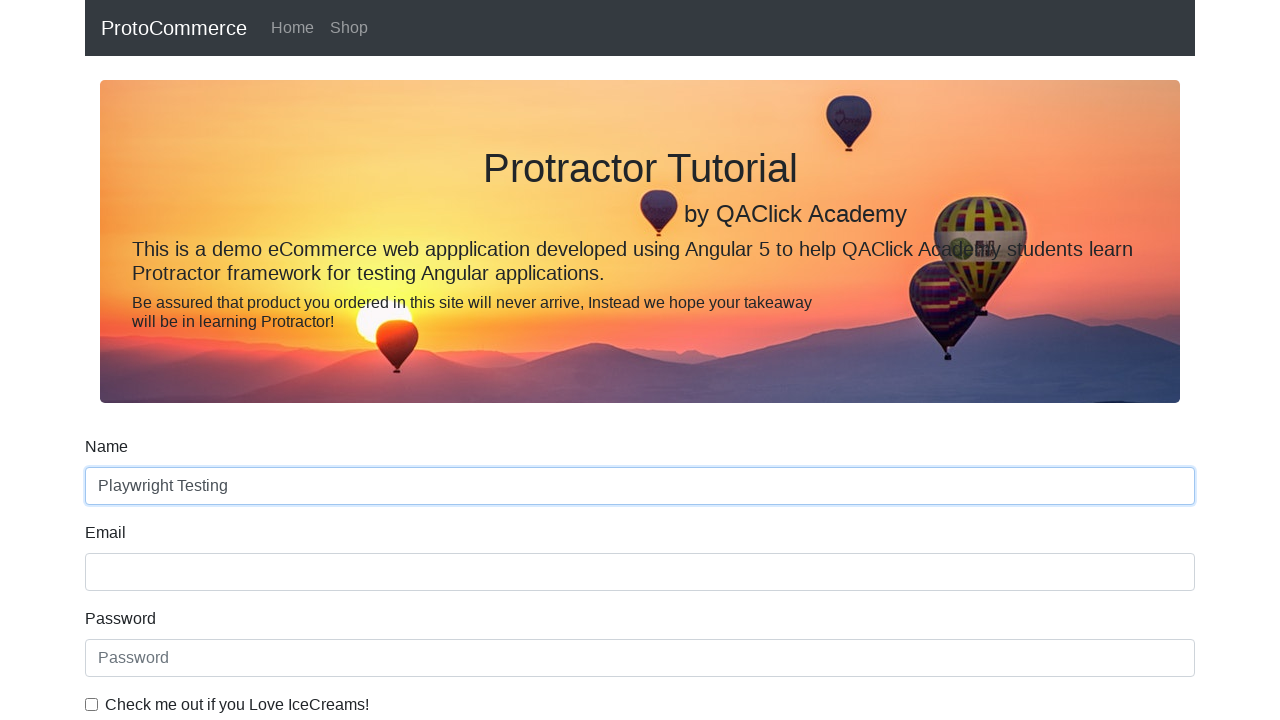

Closed the second tab
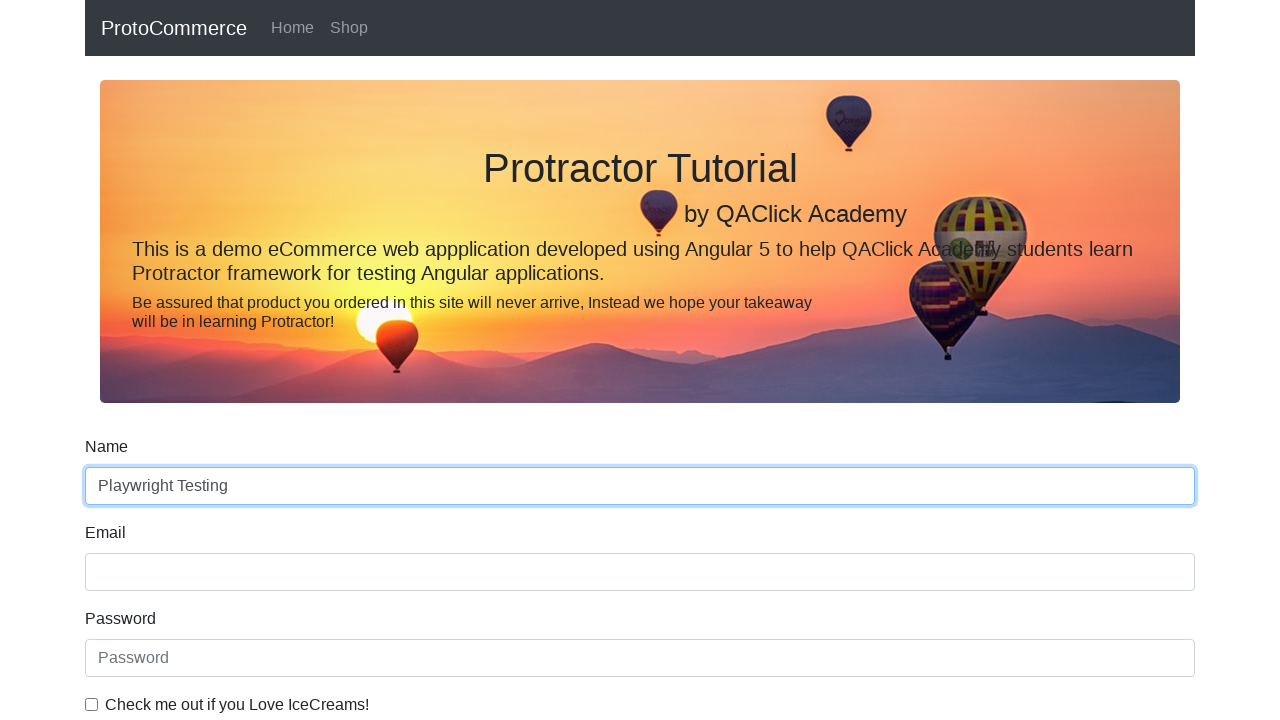

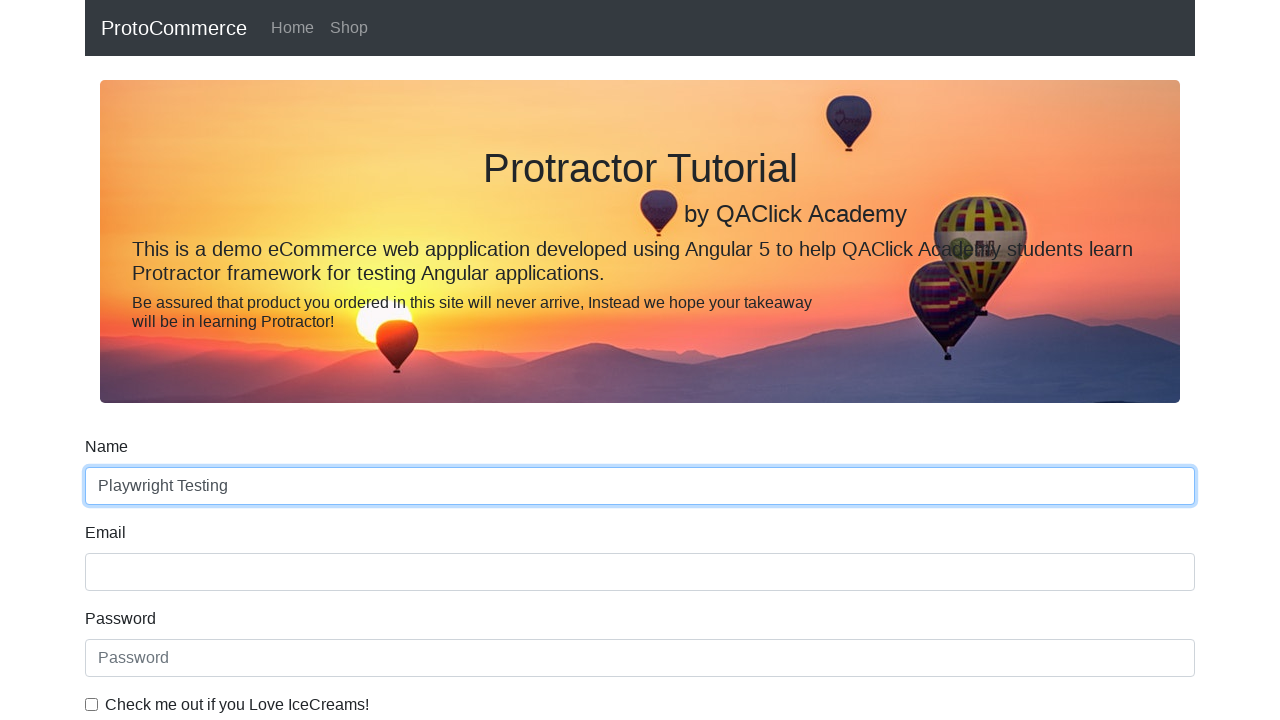